Tests clicking the Quit button after completing preparation of all 3 questions

Starting URL: https://shemsvcollege.github.io/Trivia/

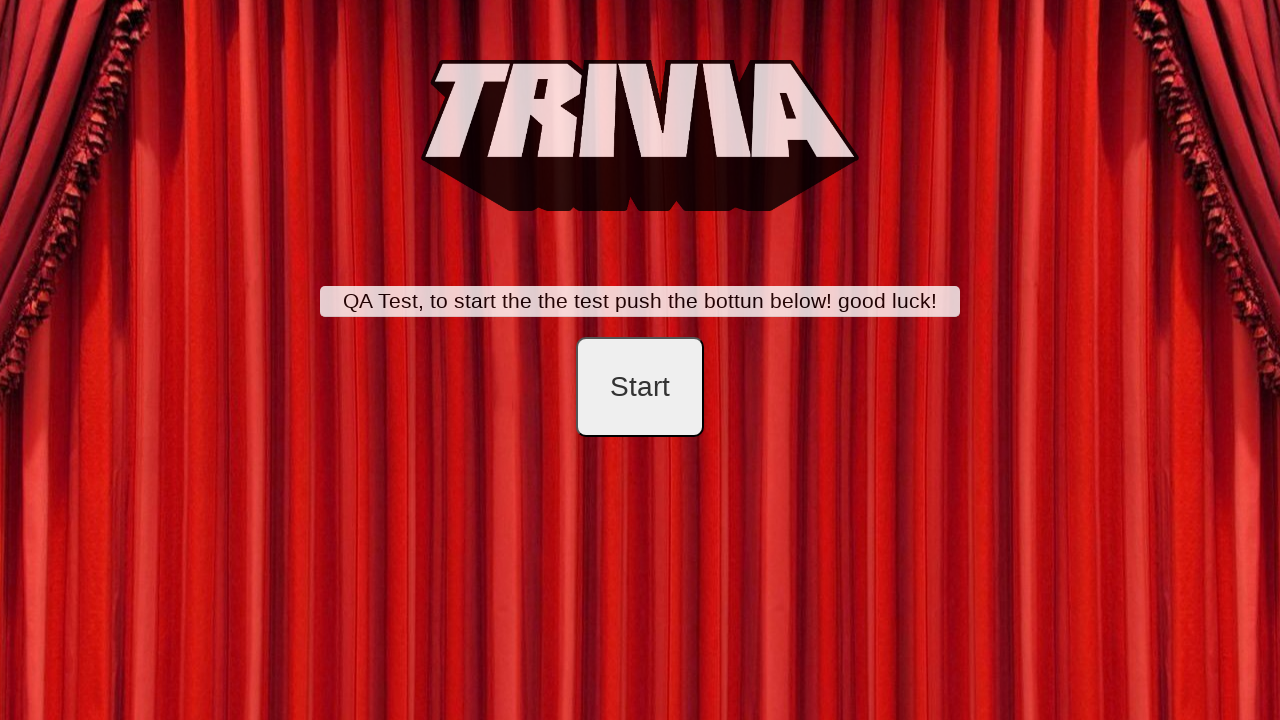

Clicked start button at (640, 387) on #startB
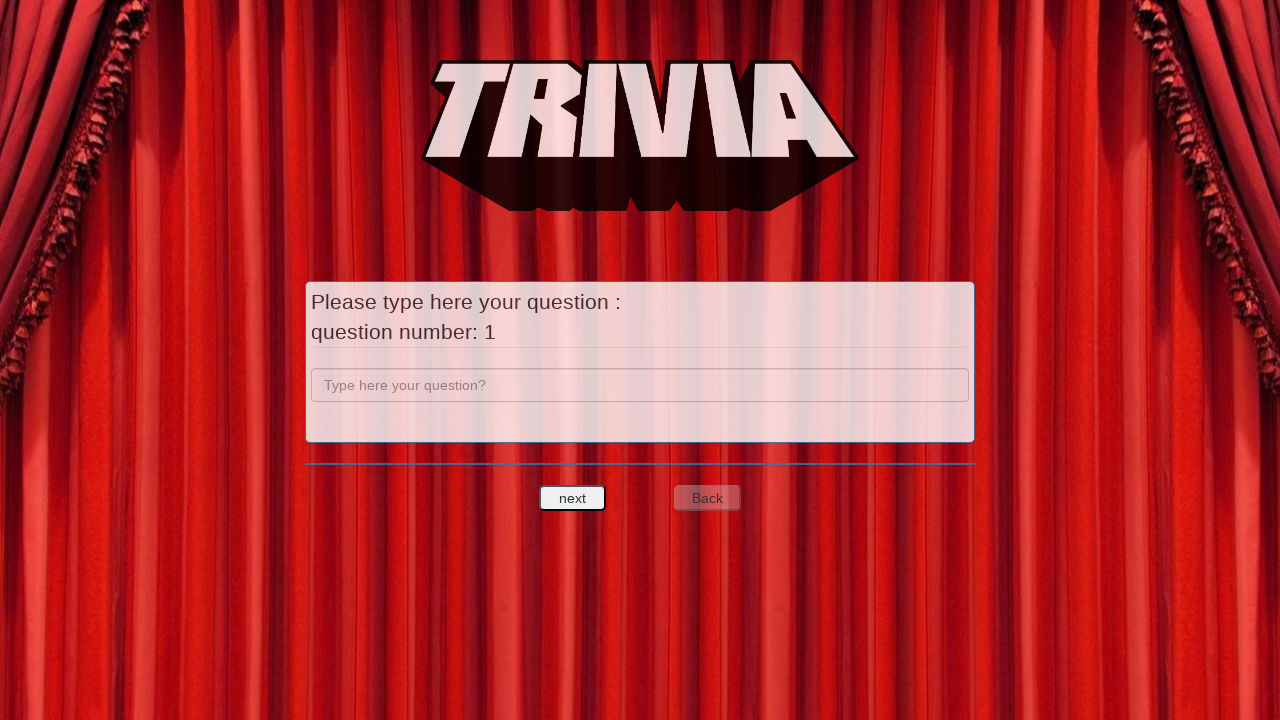

Filled first question field with 'a' on input[name='question']
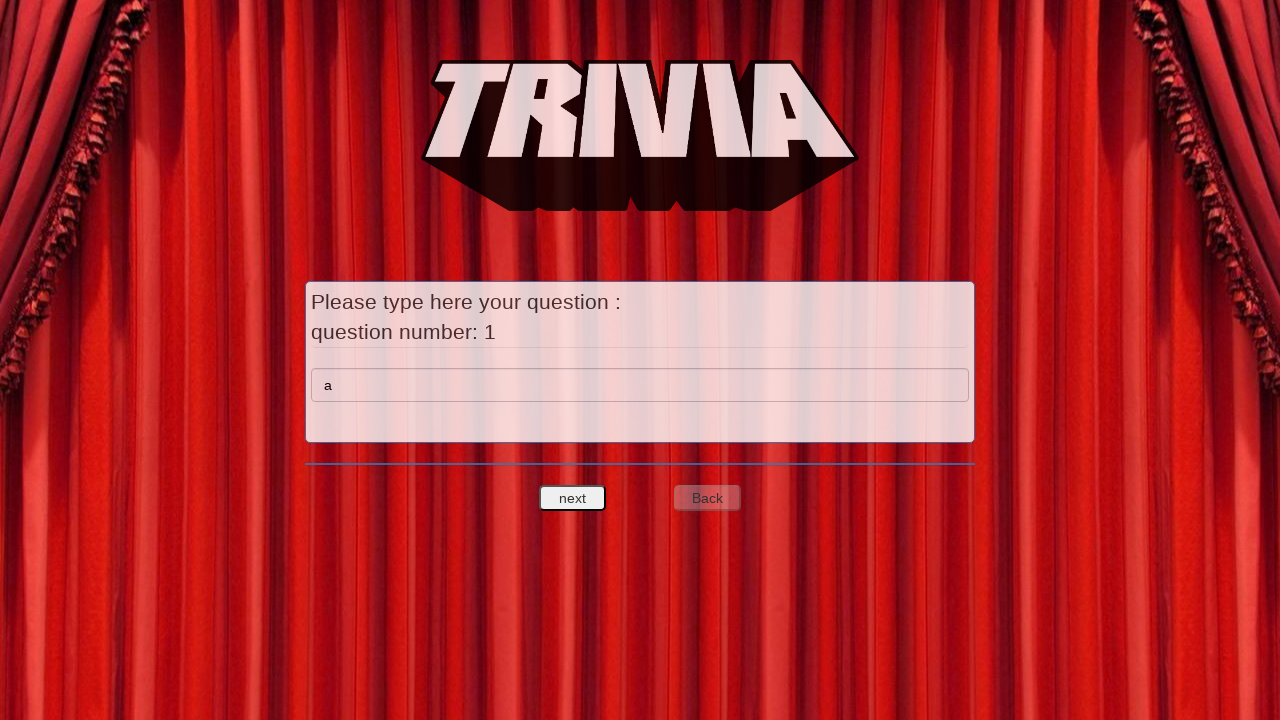

Clicked next button to proceed to answers for first question at (573, 498) on #nextquest
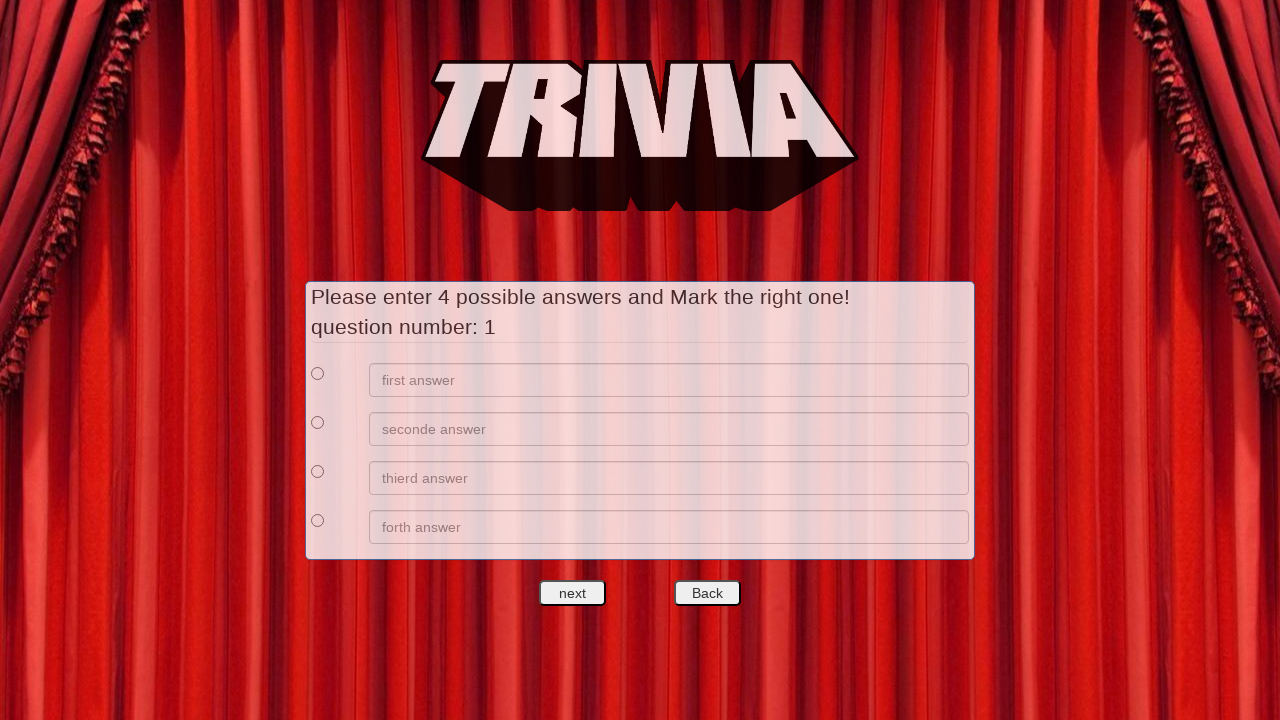

Filled first answer with 'a' on xpath=//*[@id='answers']/div[1]/div[2]/input
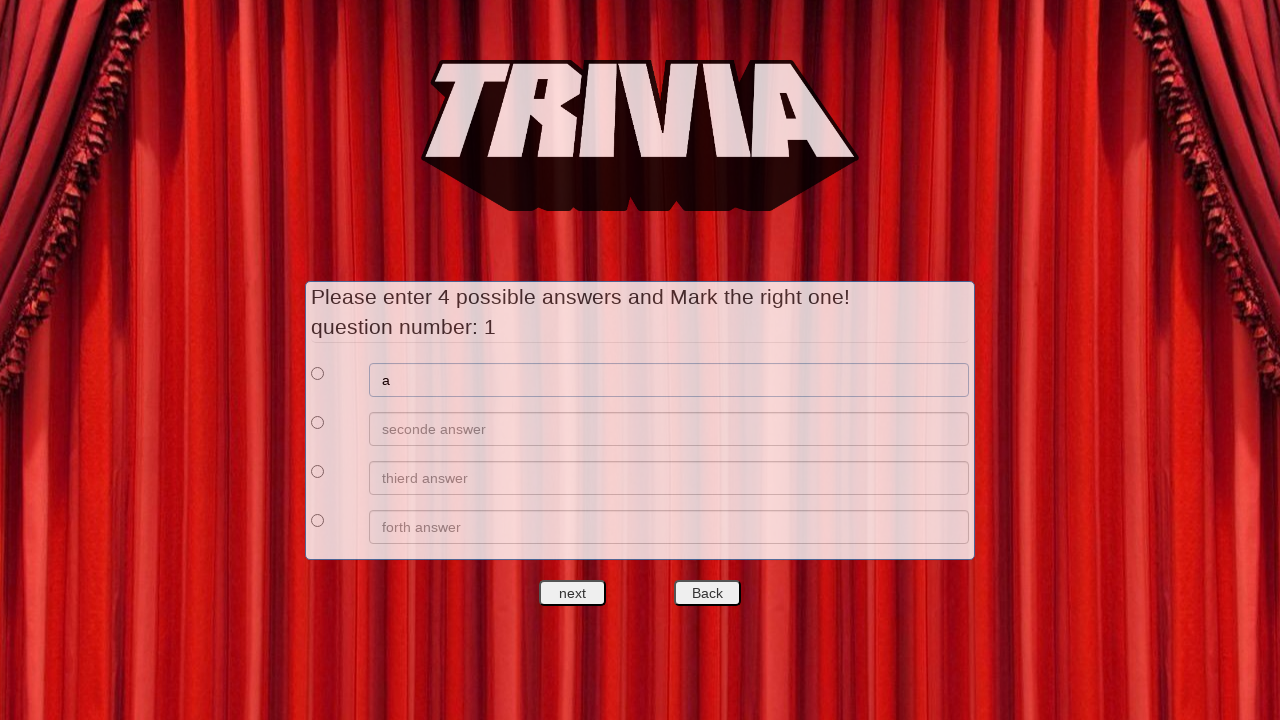

Filled second answer with 'b' on xpath=//*[@id='answers']/div[2]/div[2]/input
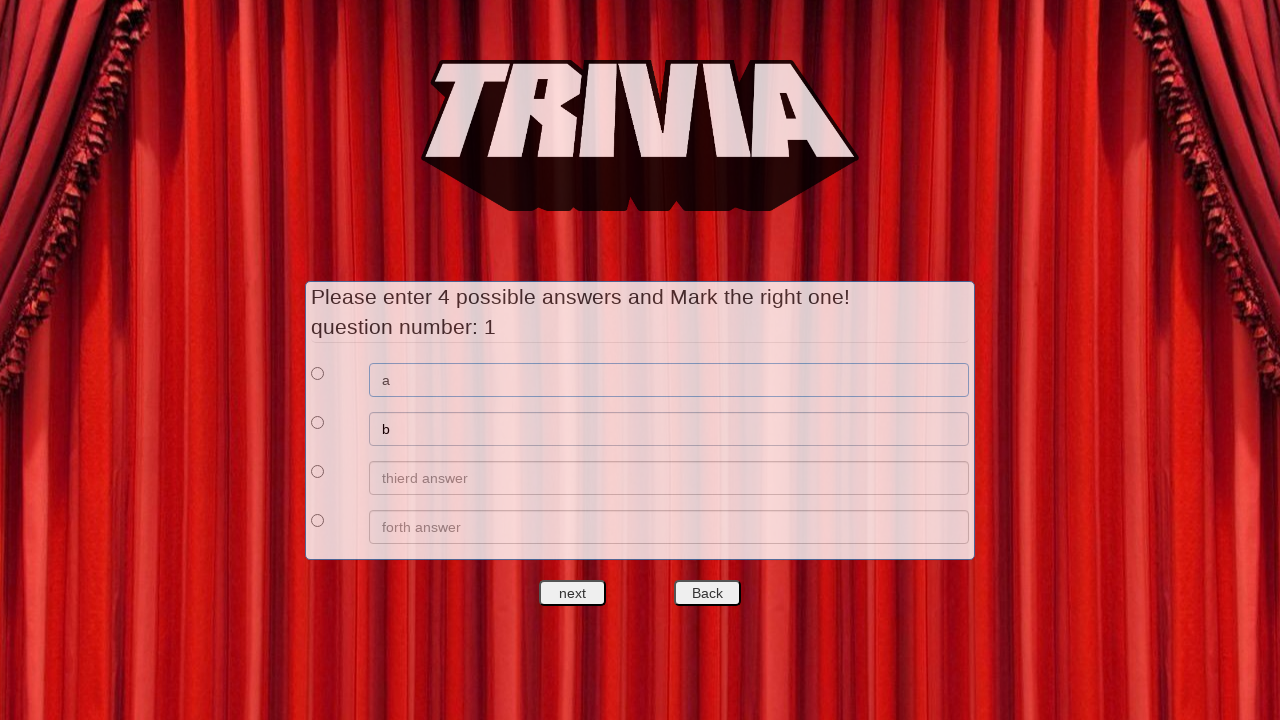

Filled third answer with 'c' on xpath=//*[@id='answers']/div[3]/div[2]/input
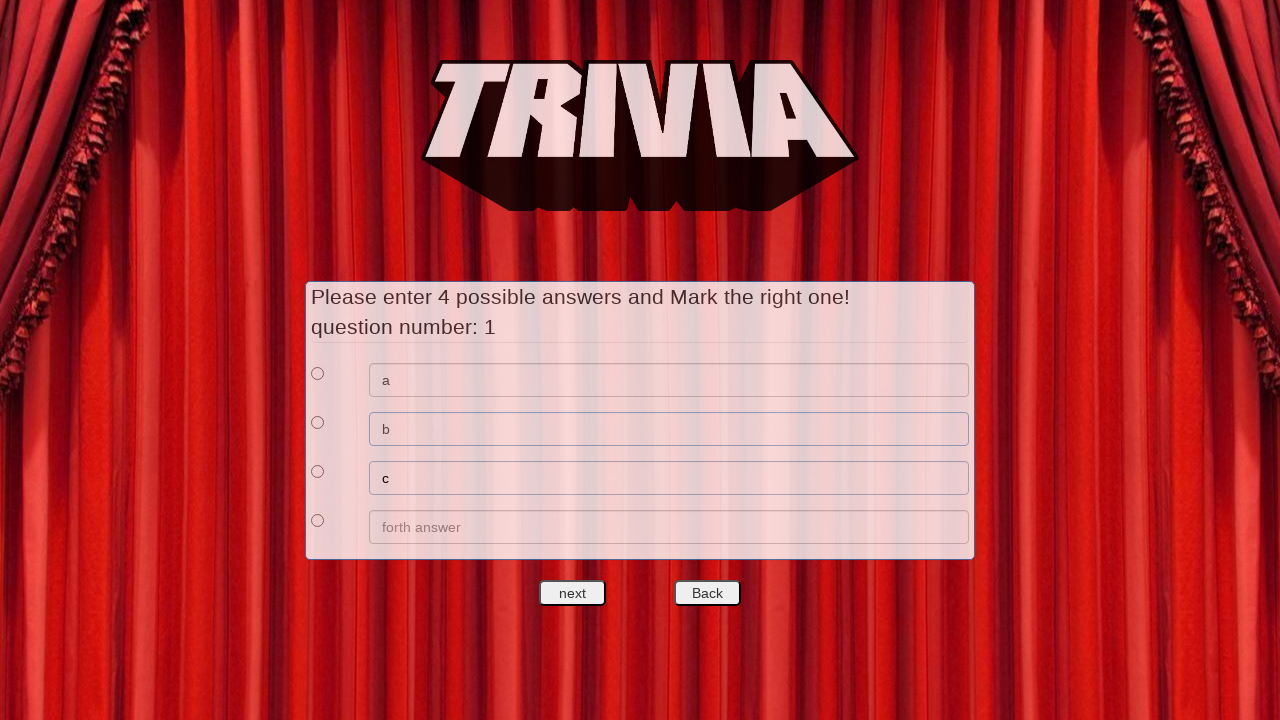

Filled fourth answer with 'd' on xpath=//*[@id='answers']/div[4]/div[2]/input
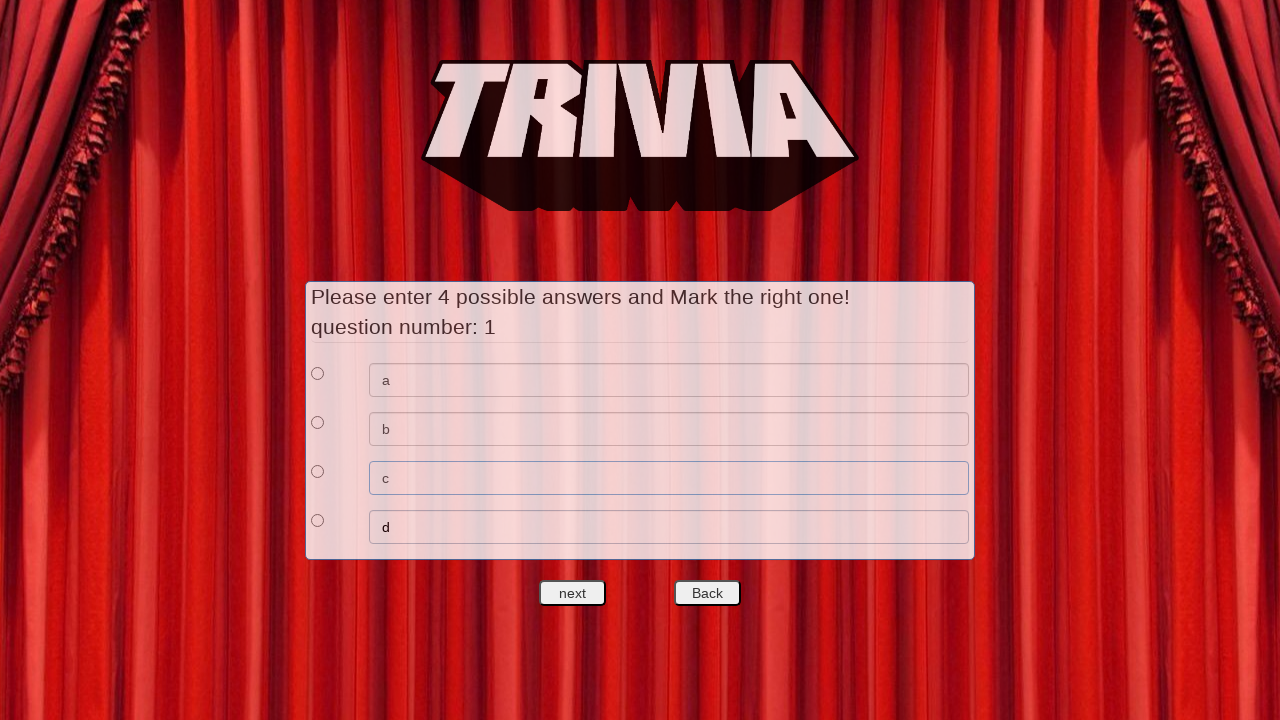

Selected first answer as correct for first question at (318, 373) on xpath=//*[@id='answers']/div[1]/div[1]/input
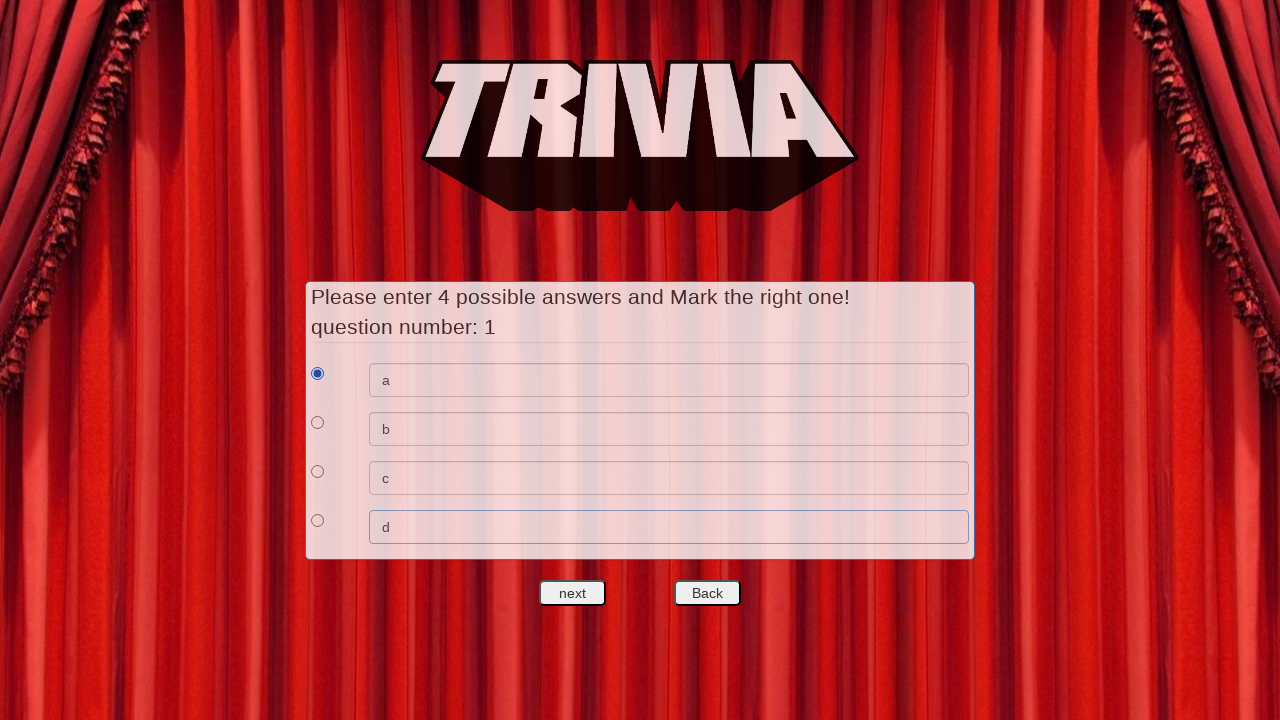

Clicked next button to proceed to second question at (573, 593) on #nextquest
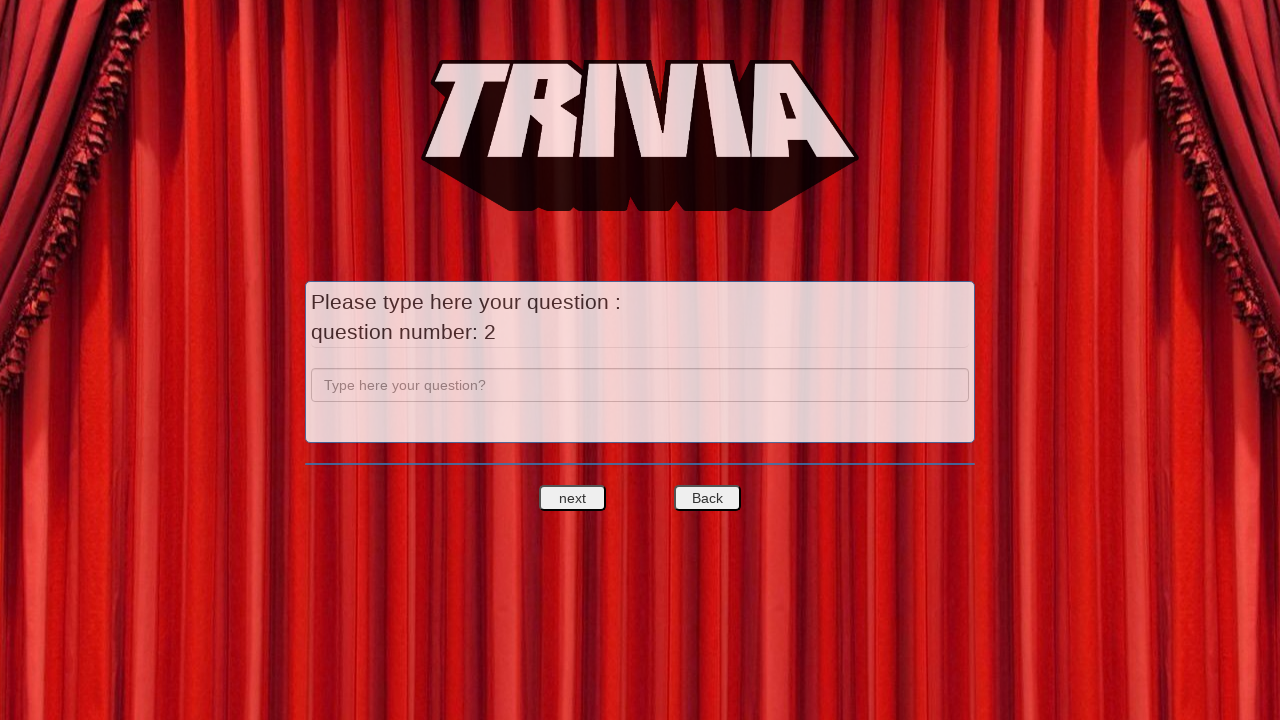

Filled second question field with 'b' on input[name='question']
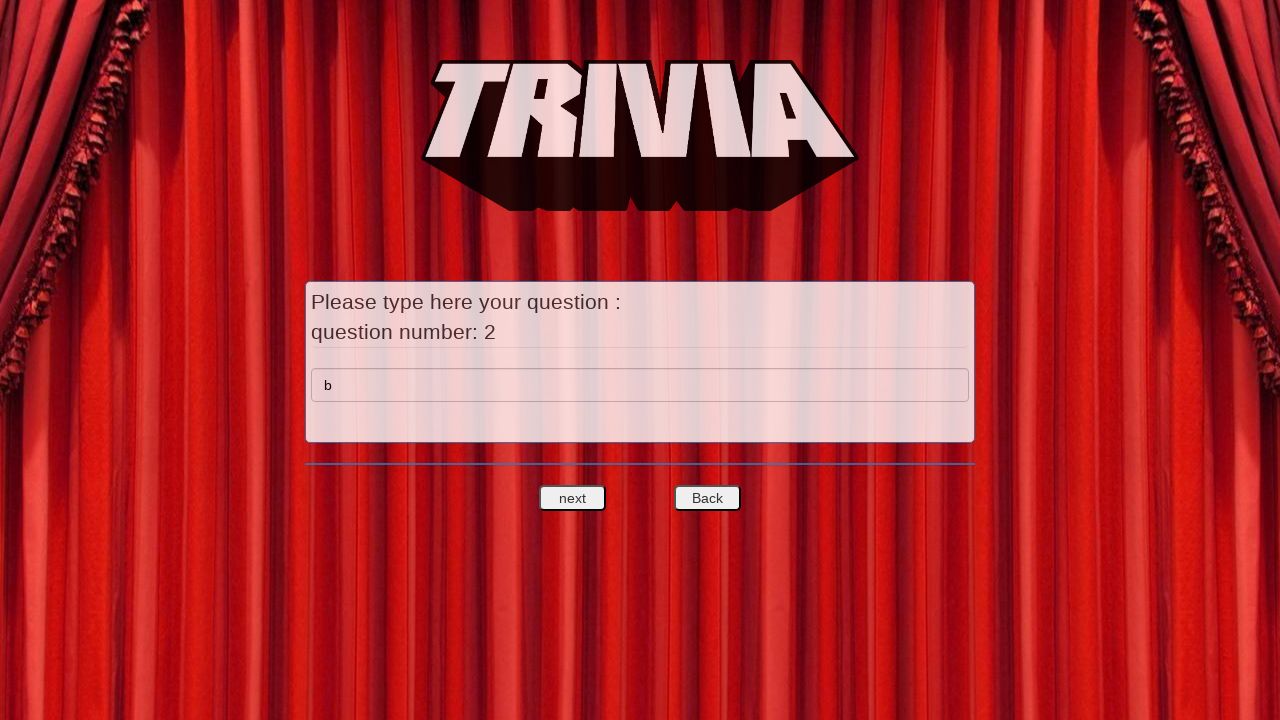

Clicked next button to proceed to answers for second question at (573, 498) on #nextquest
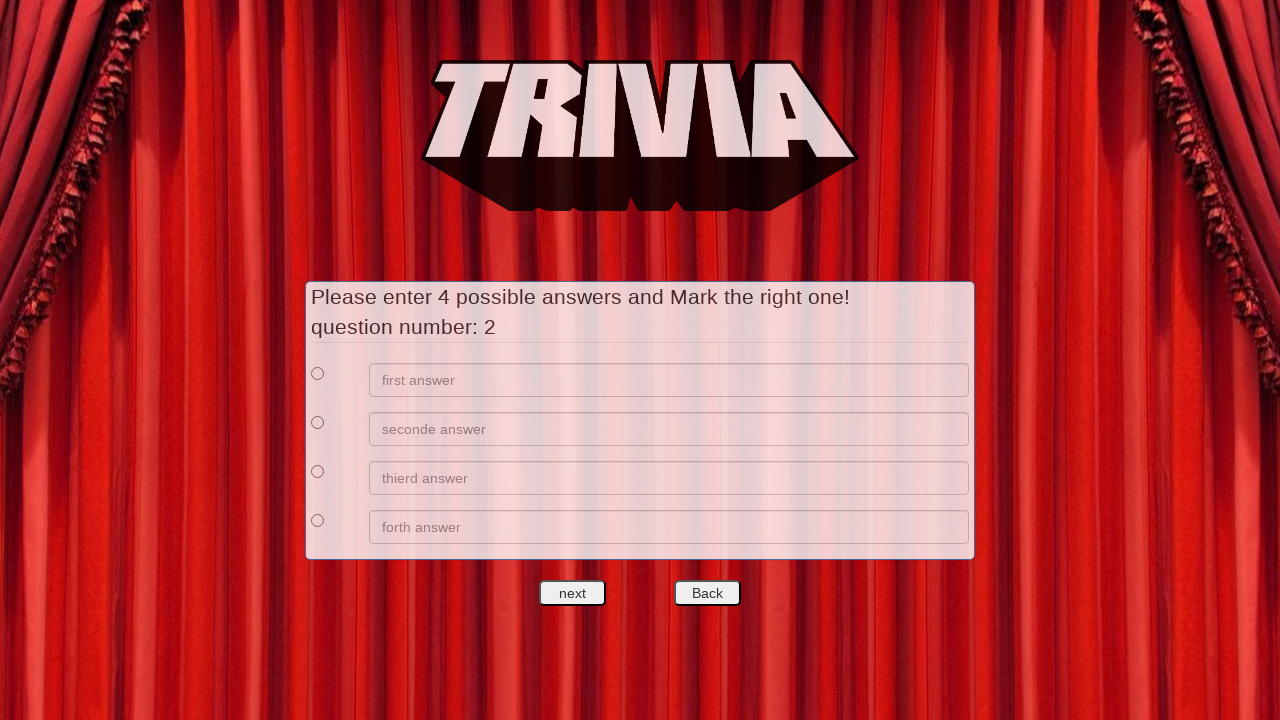

Filled first answer with 'e' on xpath=//*[@id='answers']/div[1]/div[2]/input
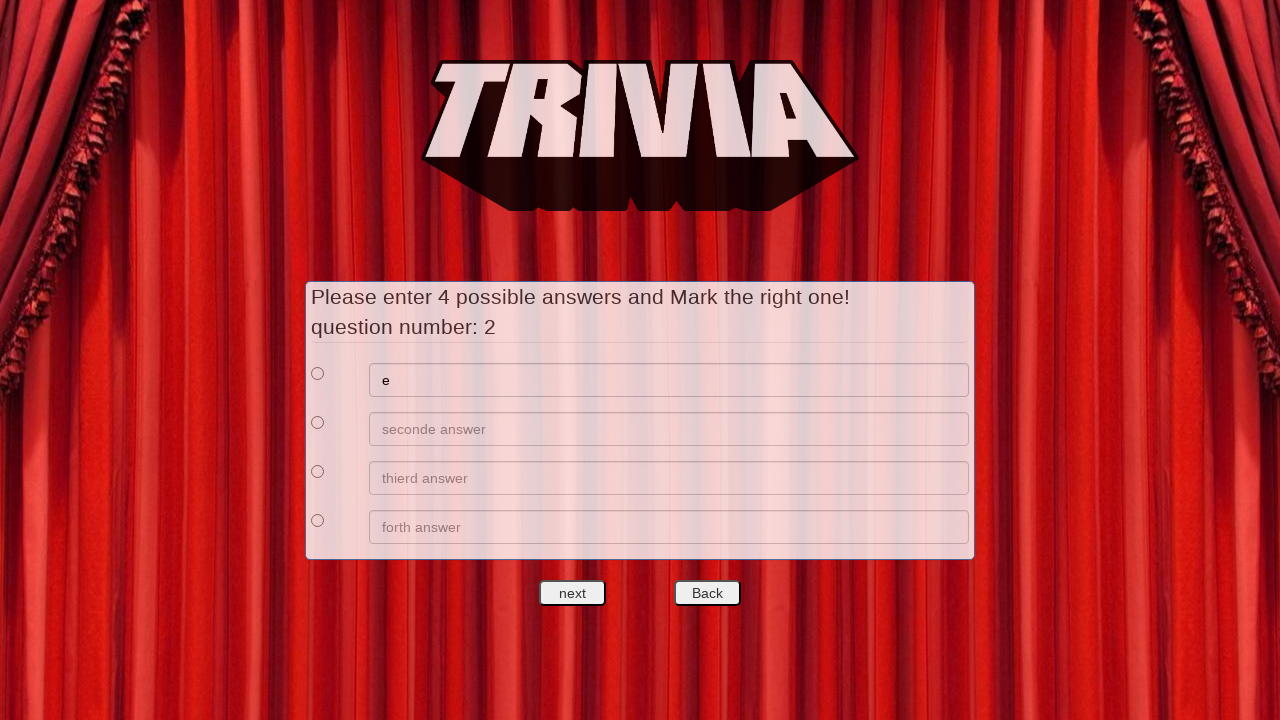

Filled second answer with 'f' on xpath=//*[@id='answers']/div[2]/div[2]/input
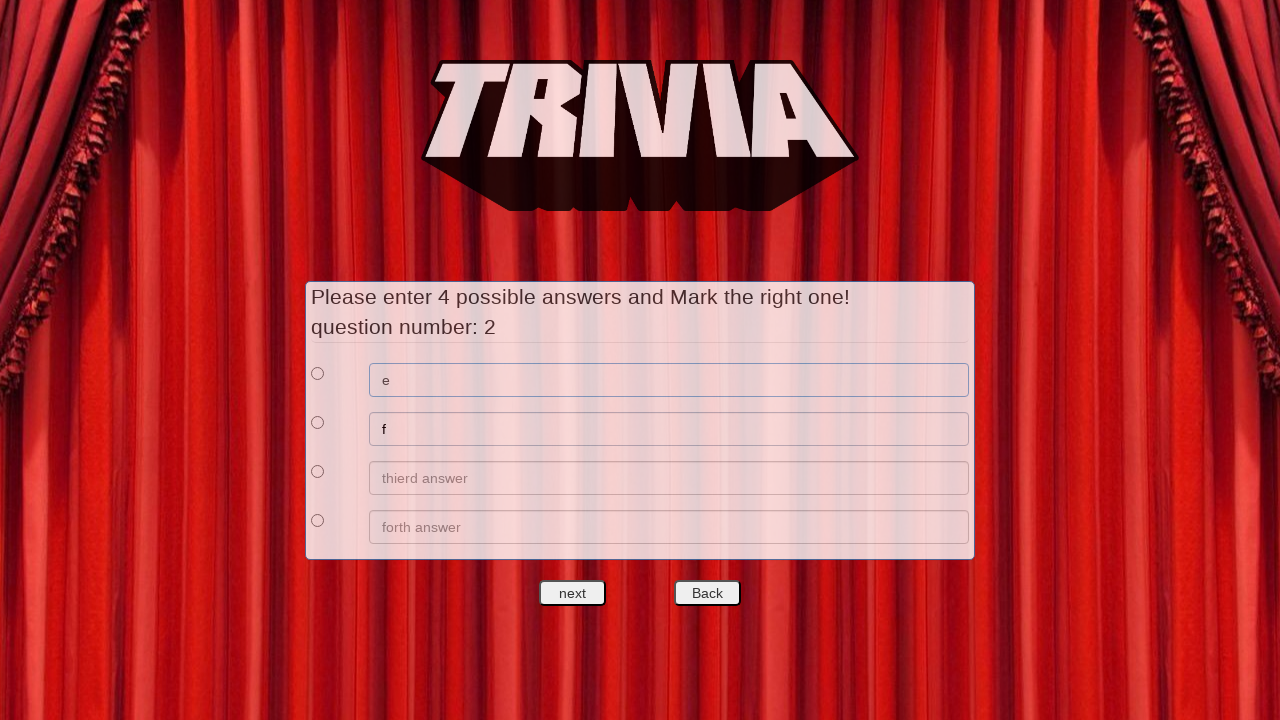

Filled third answer with 'g' on xpath=//*[@id='answers']/div[3]/div[2]/input
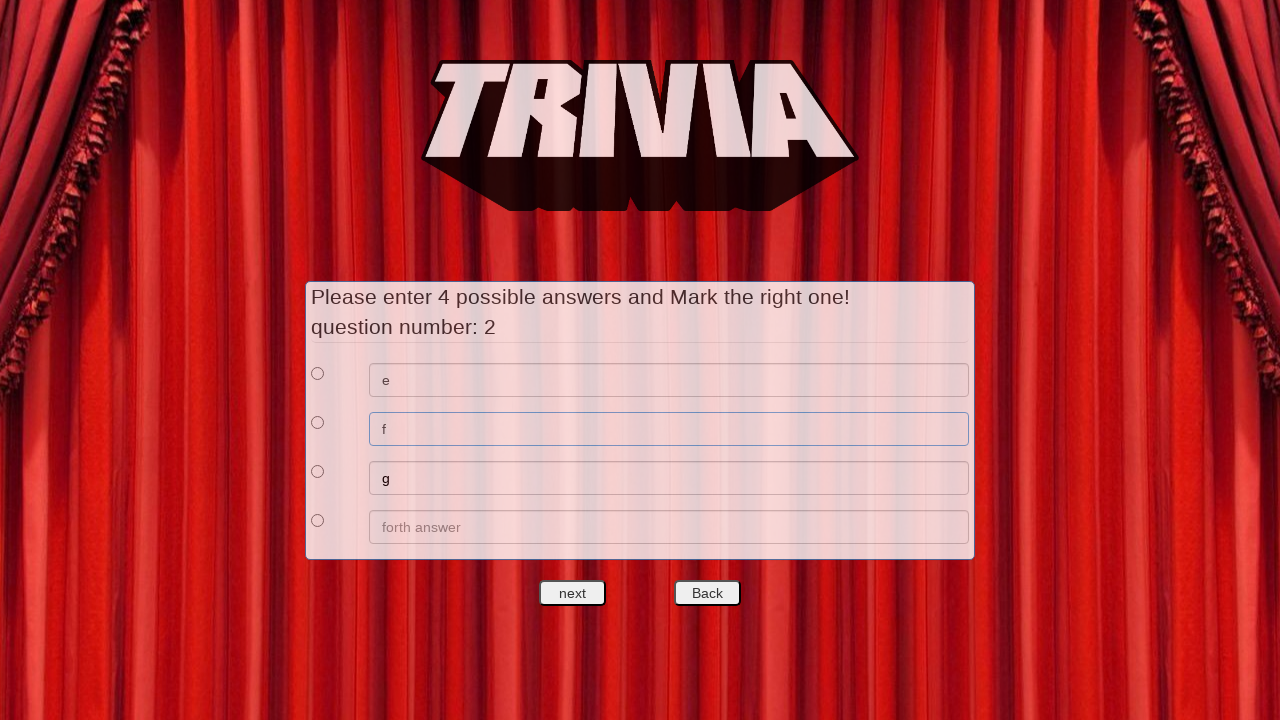

Filled fourth answer with 'h' on xpath=//*[@id='answers']/div[4]/div[2]/input
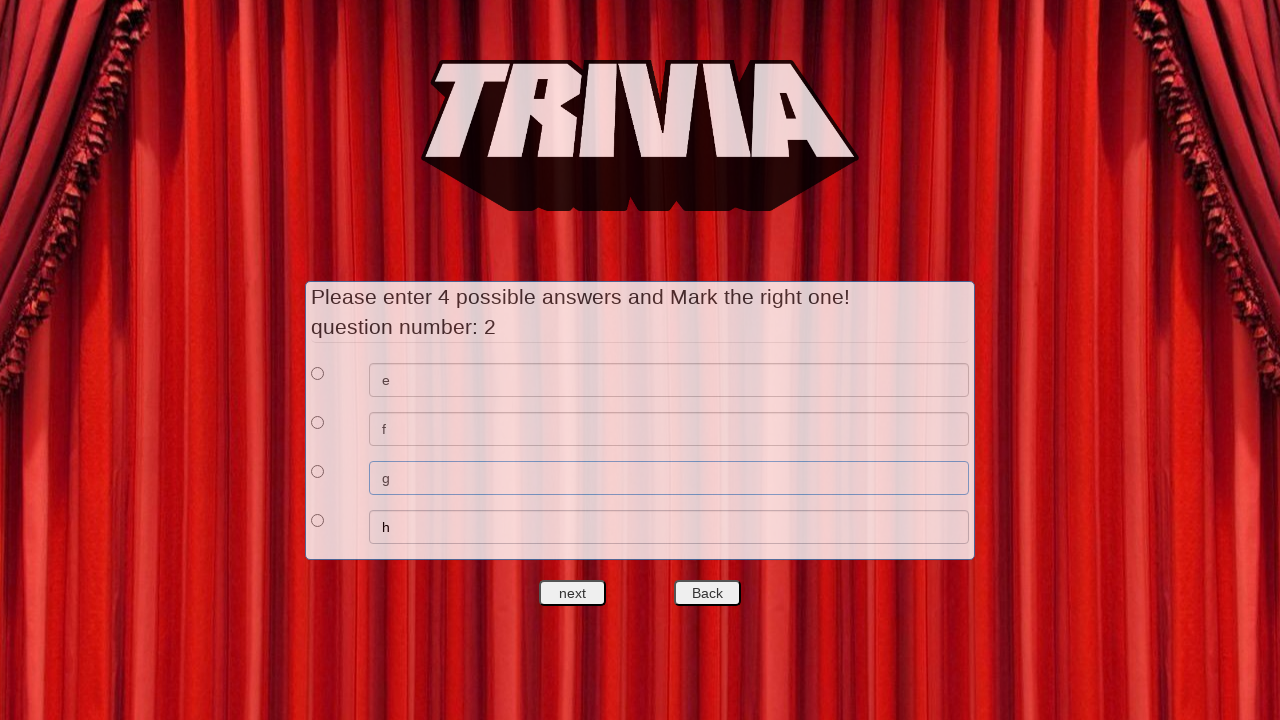

Selected first answer as correct for second question at (318, 373) on xpath=//*[@id='answers']/div[1]/div[1]/input
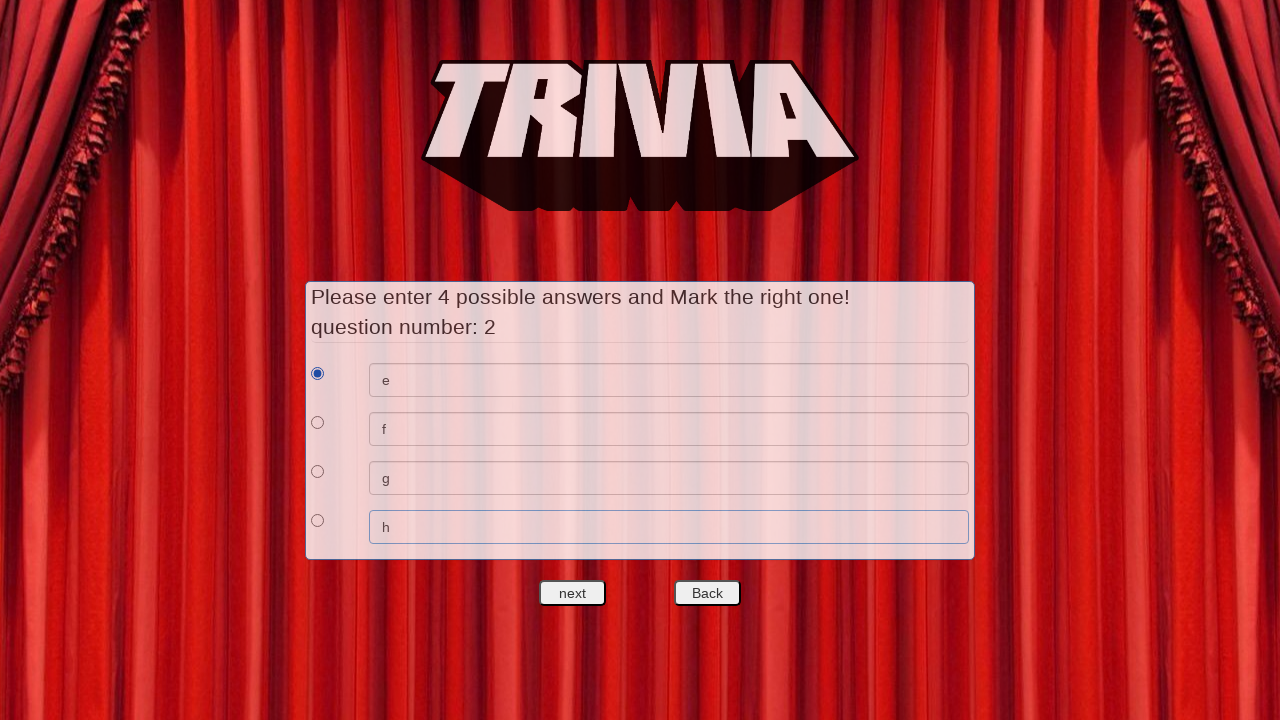

Clicked next button to proceed to third question at (573, 593) on #nextquest
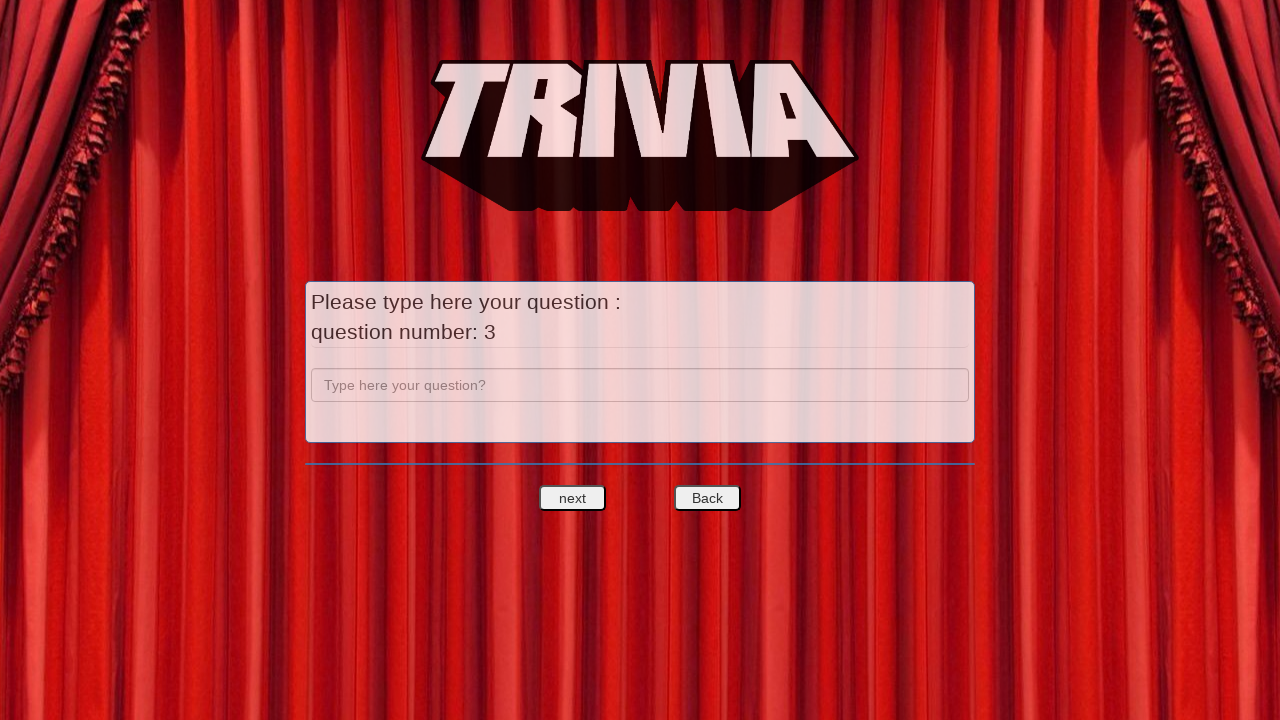

Filled third question field with 'c' on input[name='question']
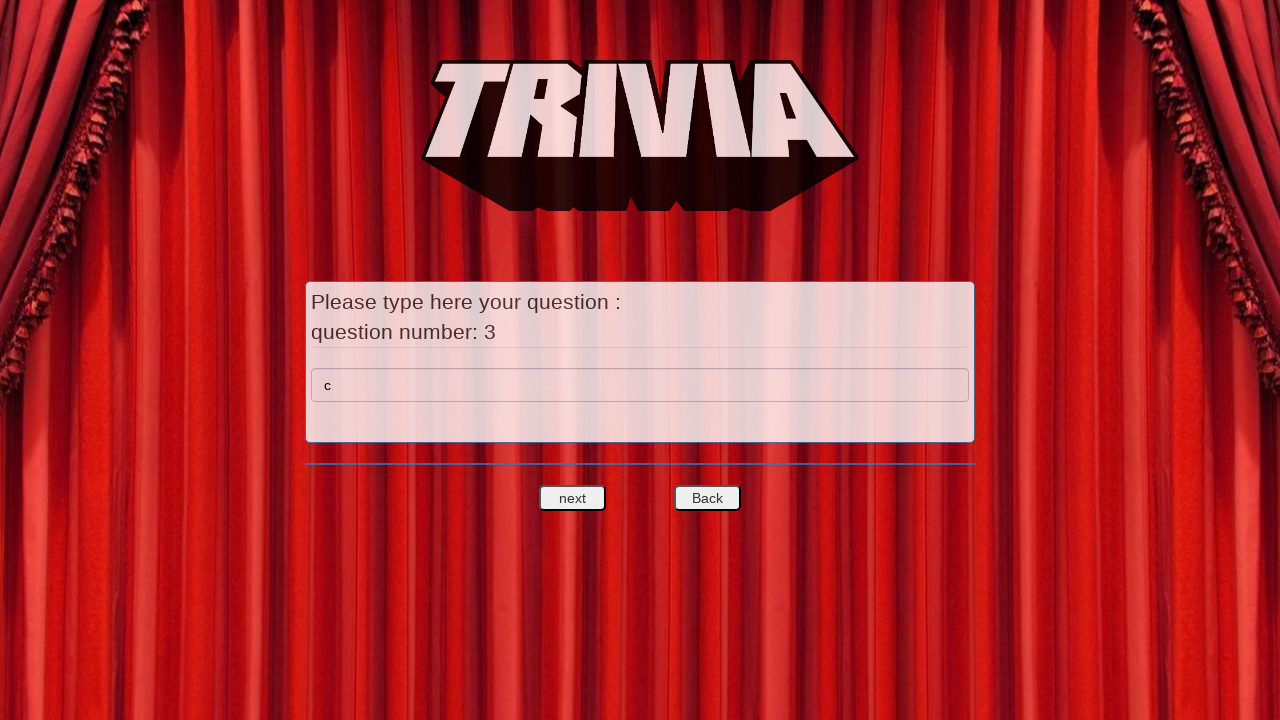

Clicked next button to proceed to answers for third question at (573, 498) on #nextquest
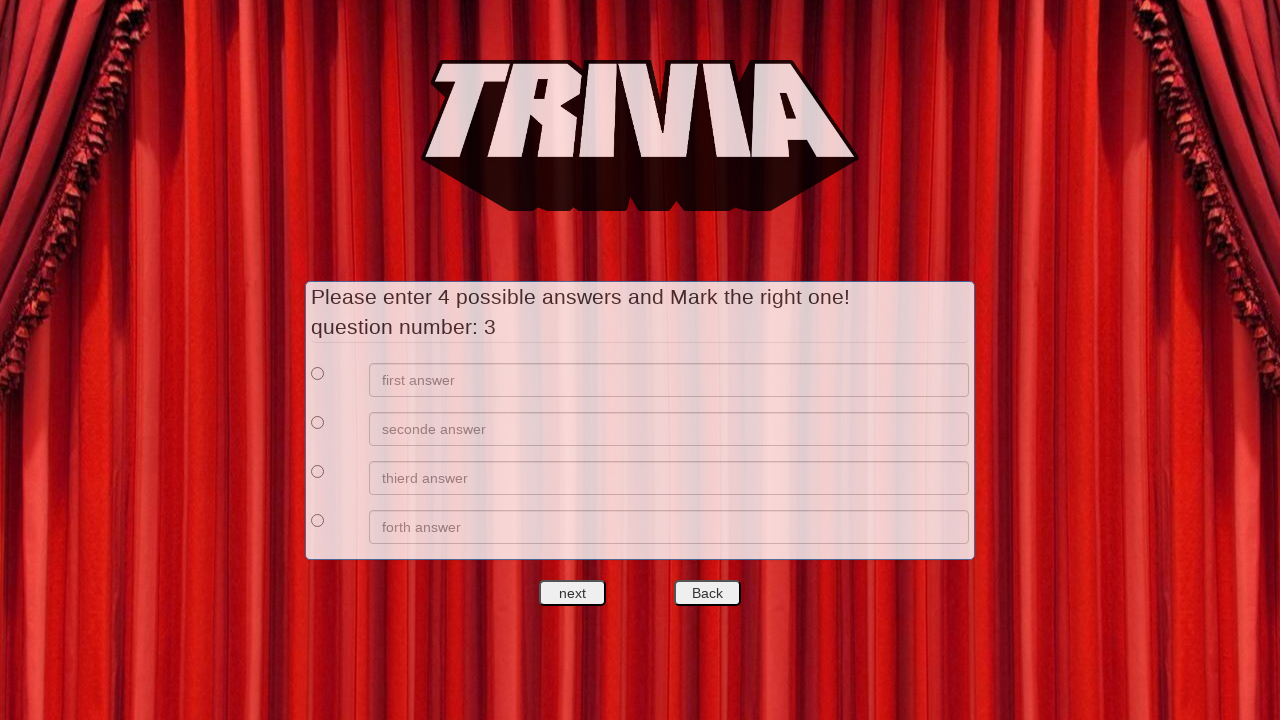

Filled first answer with 'i' on xpath=//*[@id='answers']/div[1]/div[2]/input
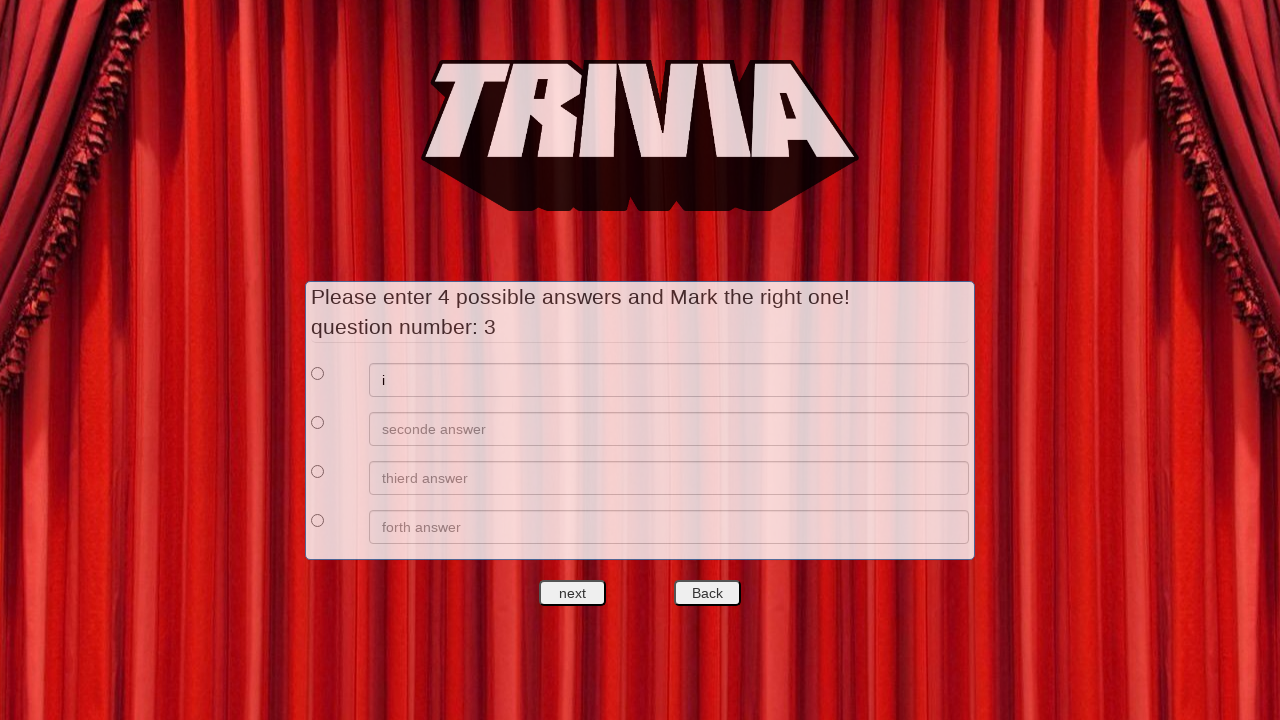

Filled second answer with 'j' on xpath=//*[@id='answers']/div[2]/div[2]/input
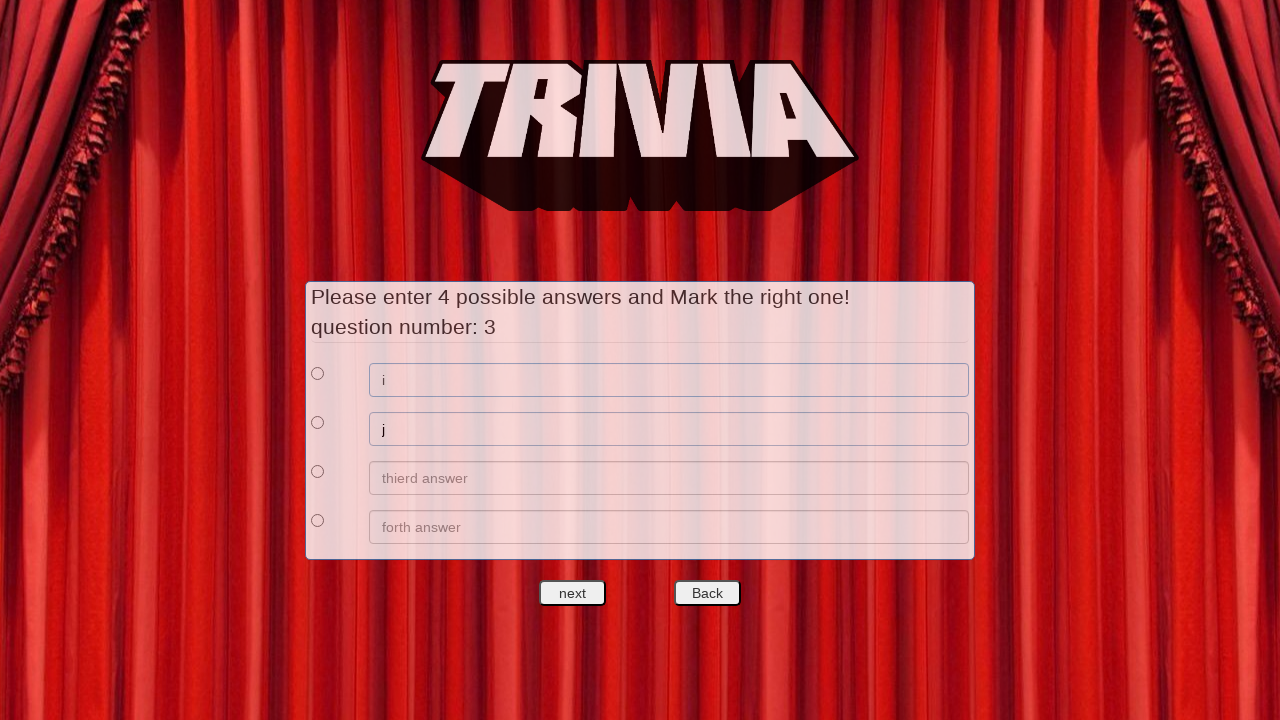

Filled third answer with 'k' on xpath=//*[@id='answers']/div[3]/div[2]/input
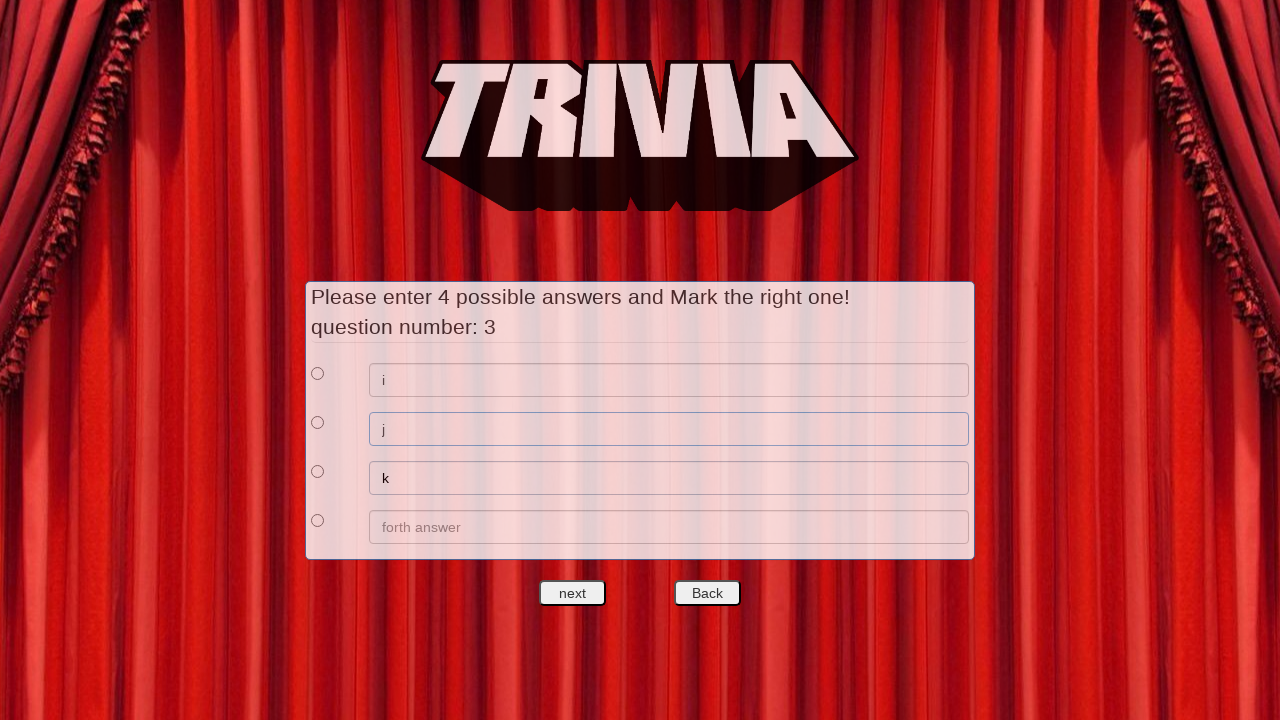

Filled fourth answer with 'l' on xpath=//*[@id='answers']/div[4]/div[2]/input
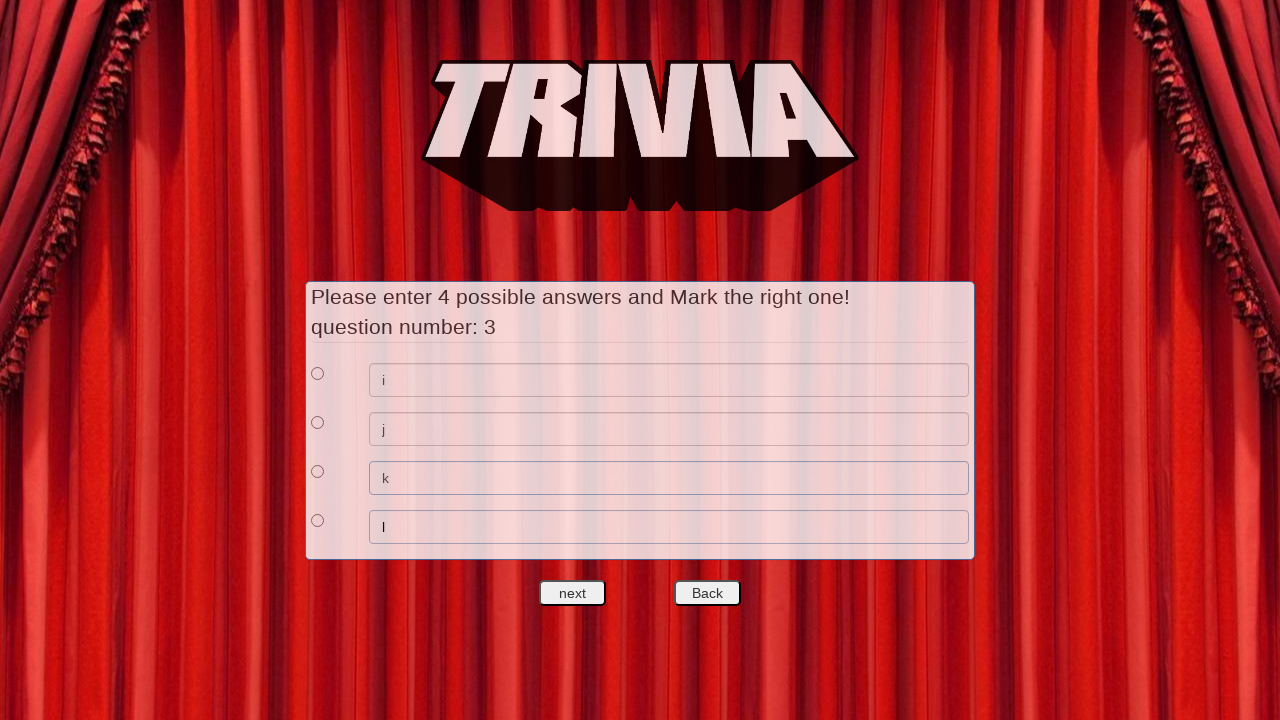

Selected first answer as correct for third question at (318, 373) on xpath=//*[@id='answers']/div[1]/div[1]/input
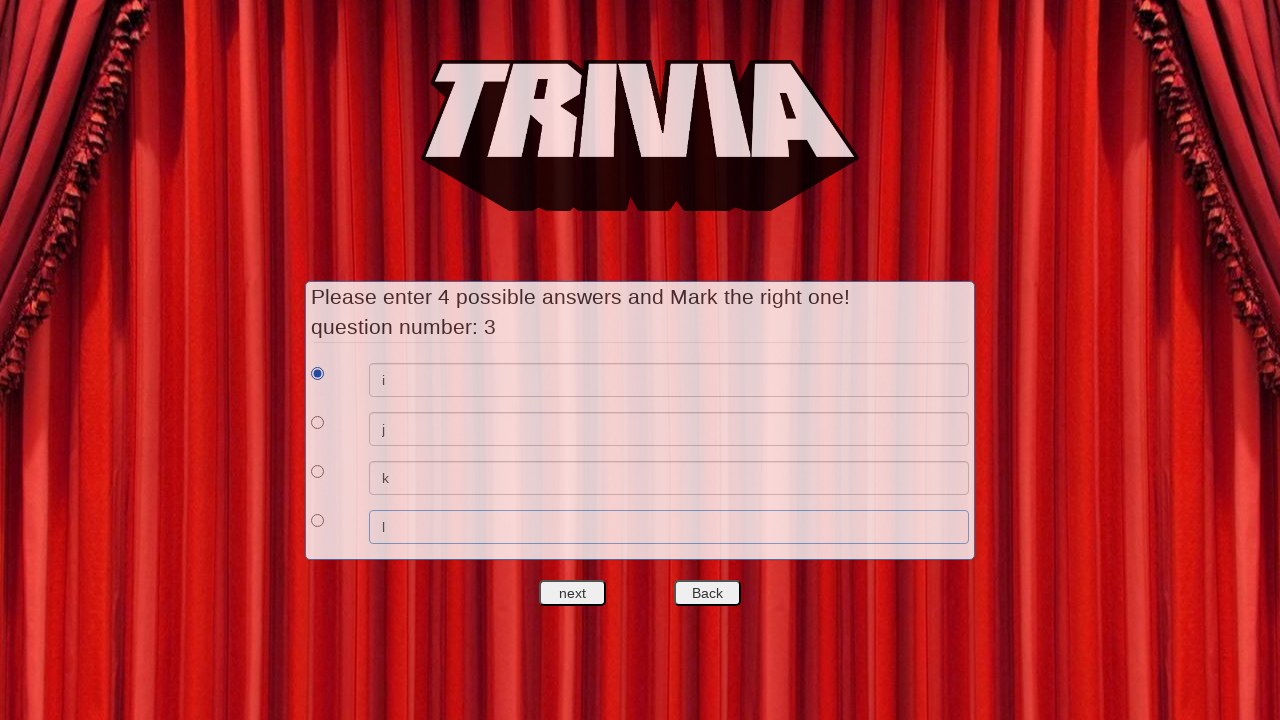

Clicked next button after completing all three questions at (573, 593) on #nextquest
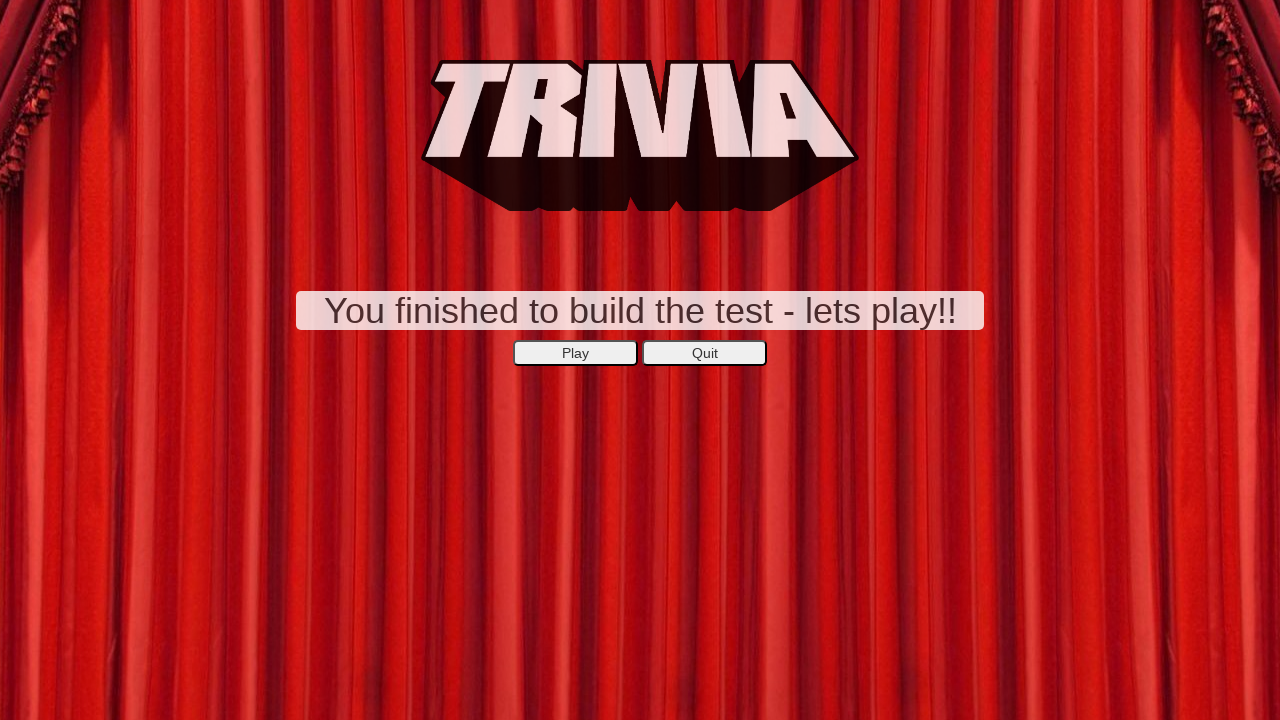

Clicked Quit button to exit the trivia test at (704, 353) on xpath=//*[@id='secondepage']/center/button[2]
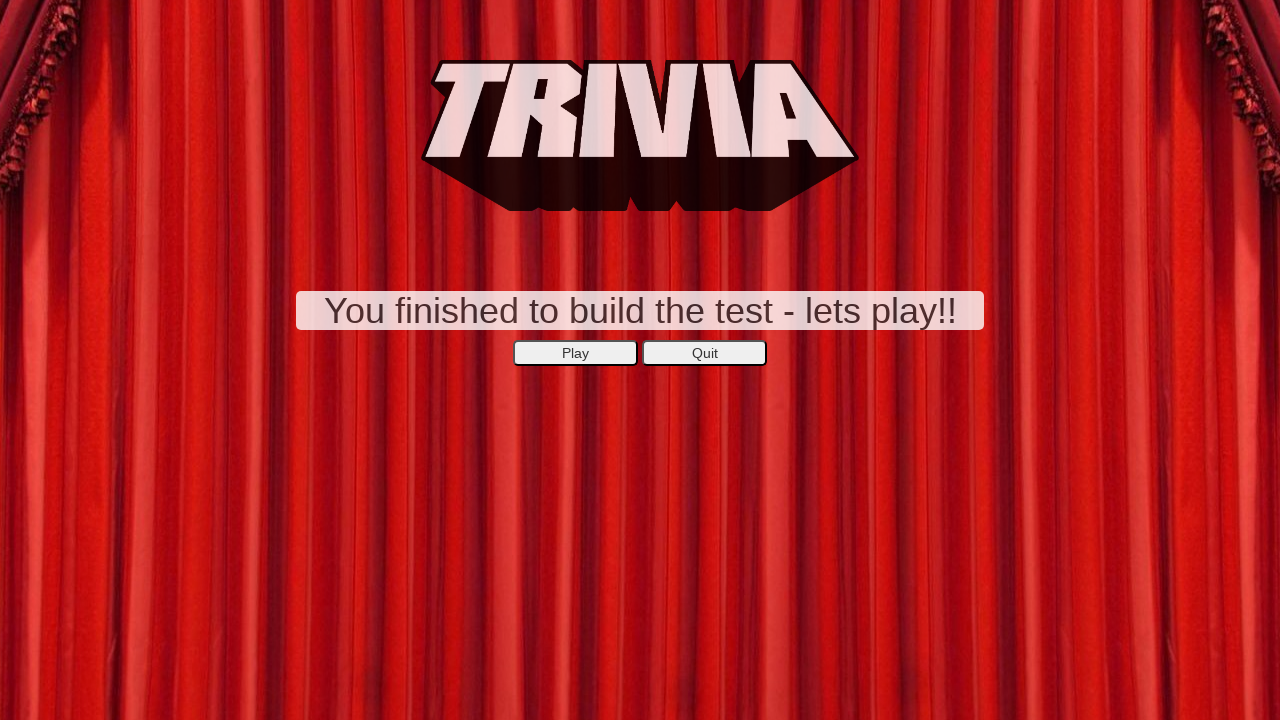

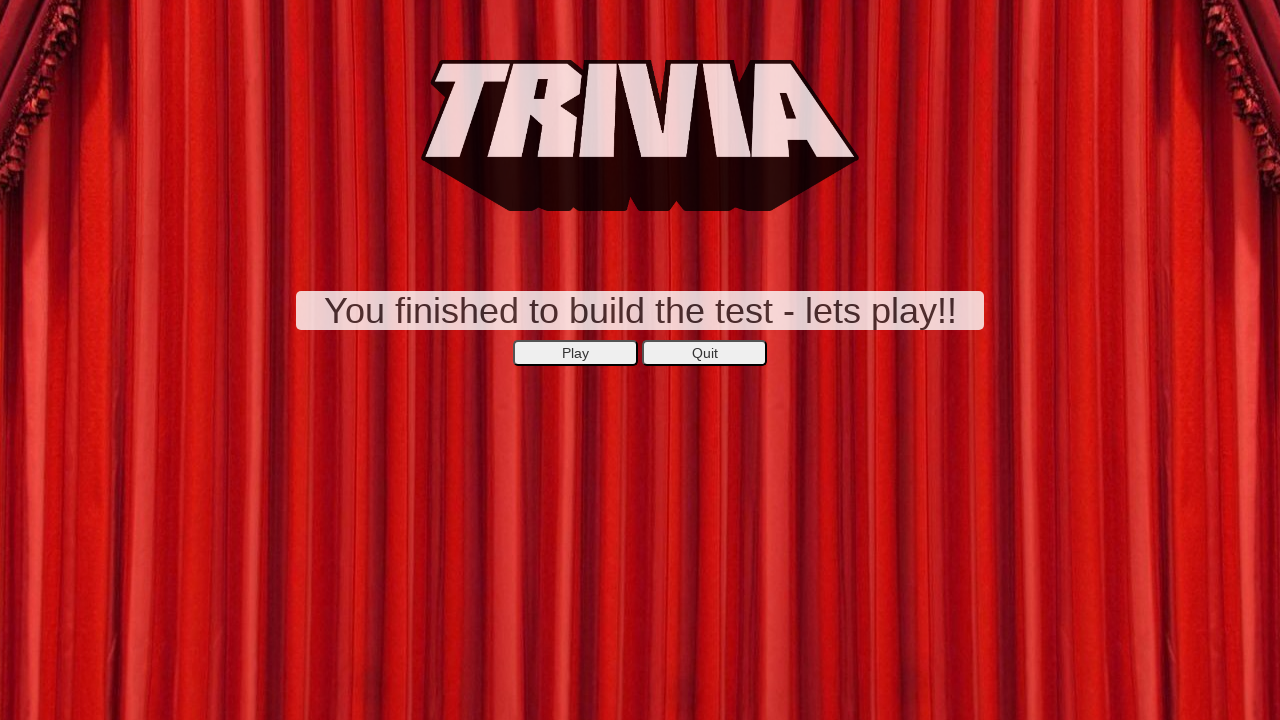